Tests window handling functionality by opening new windows/tabs, switching between them, and closing child windows while maintaining control of the parent window

Starting URL: https://www.leafground.com/window.xhtml

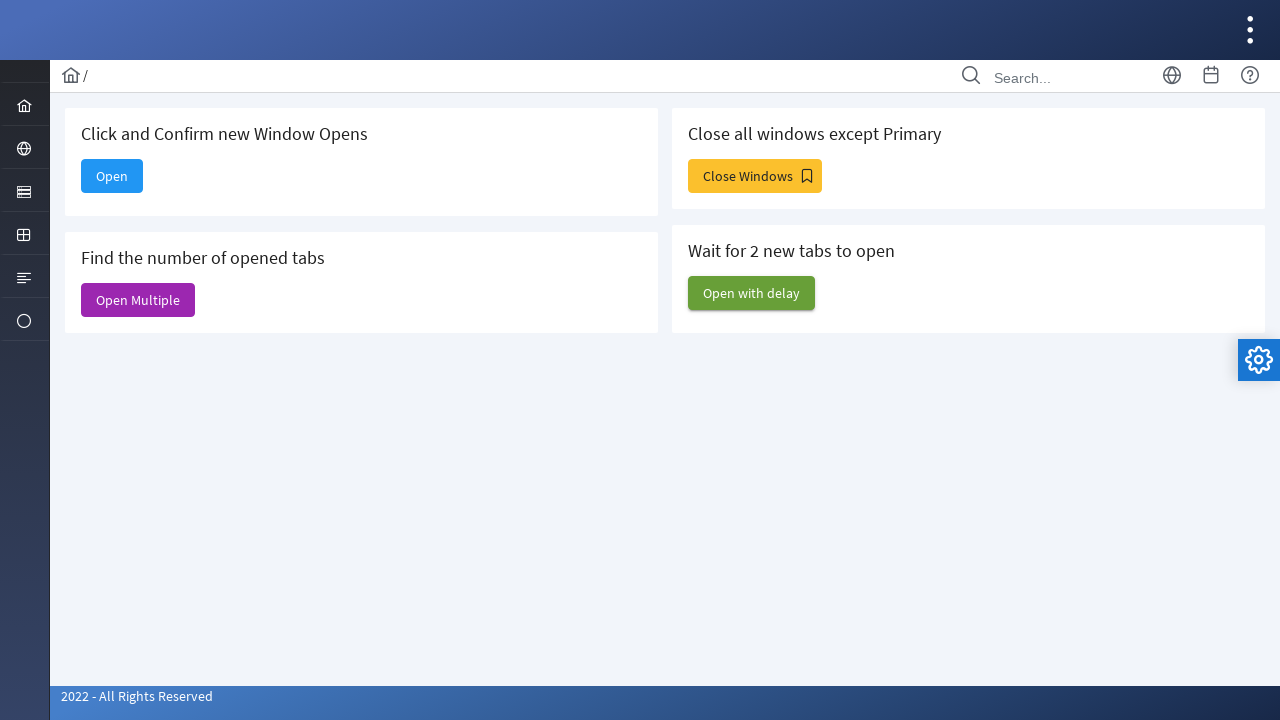

Clicked 'Open' button to open new window at (112, 176) on xpath=//span[text()='Open']
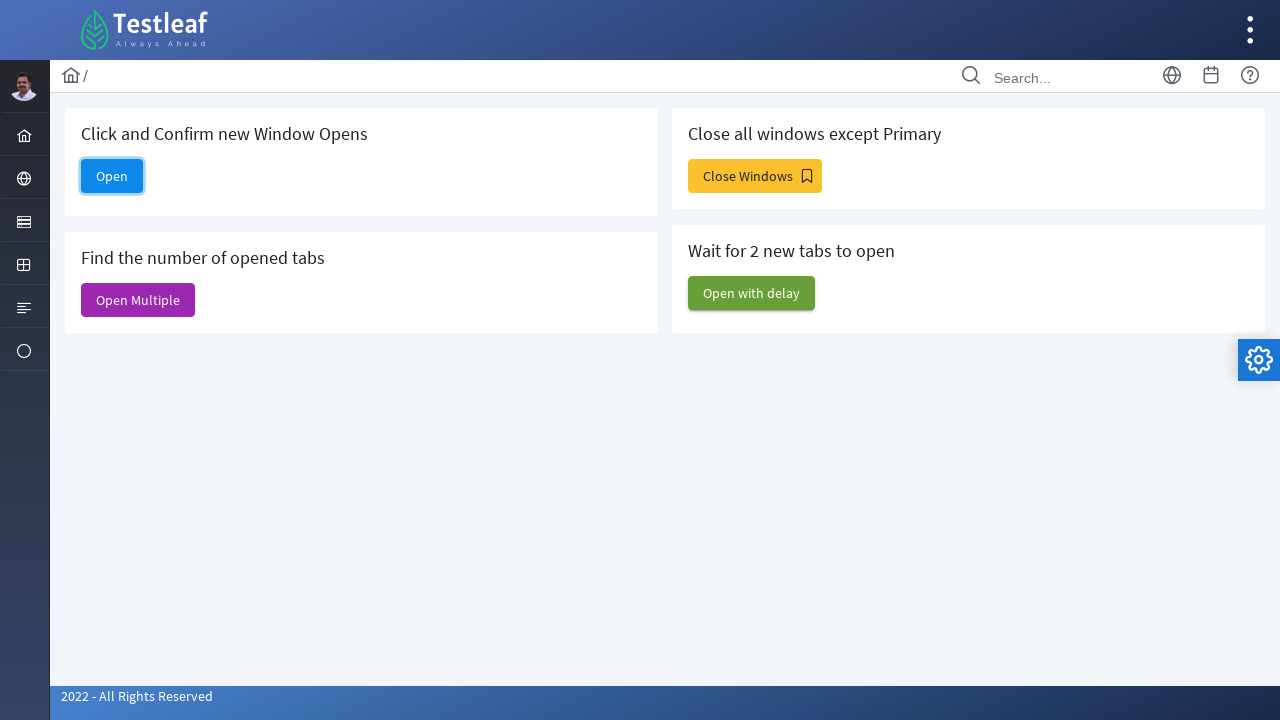

Waited for new window to open
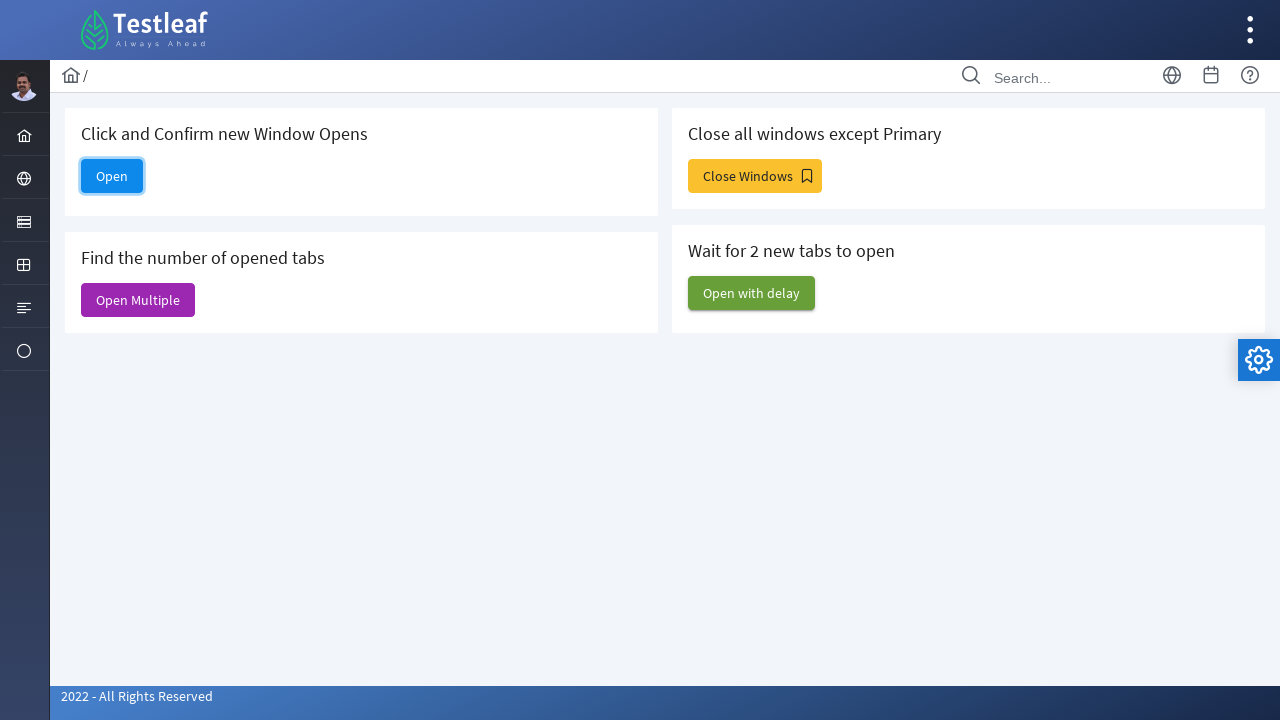

Retrieved all open pages/windows: 5 window(s) opened
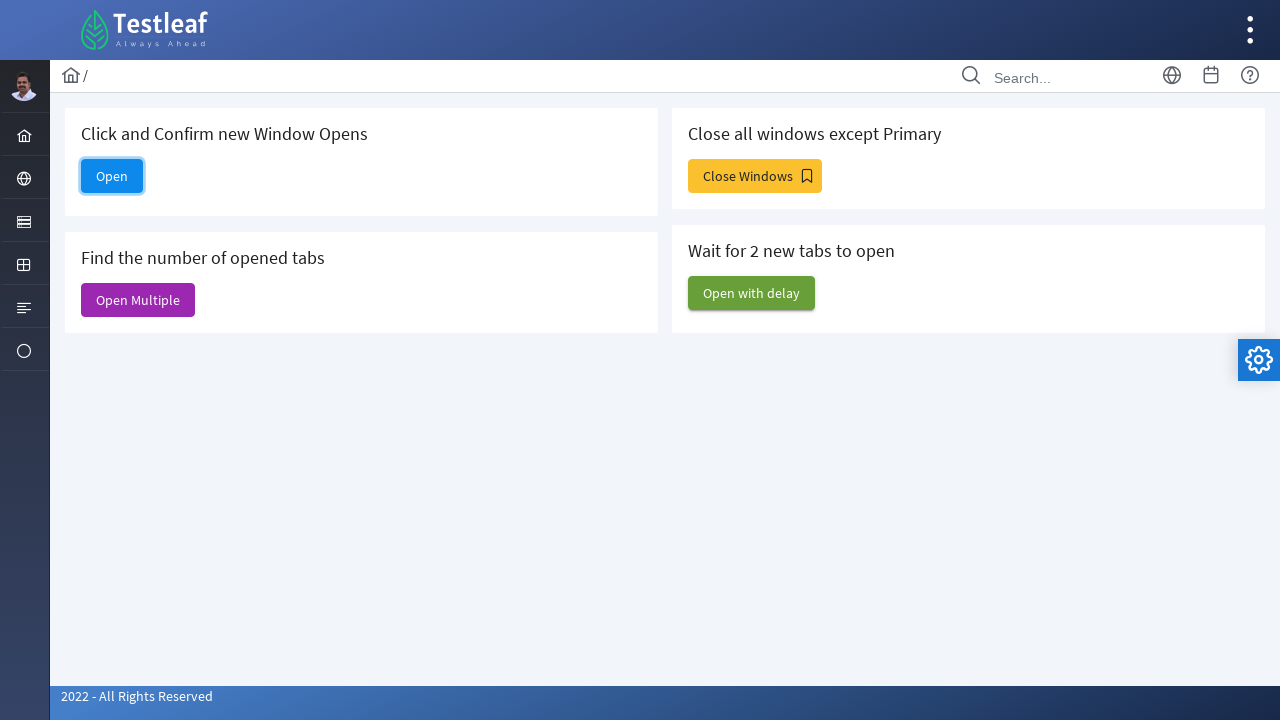

Switched to new window with title: Dashboard
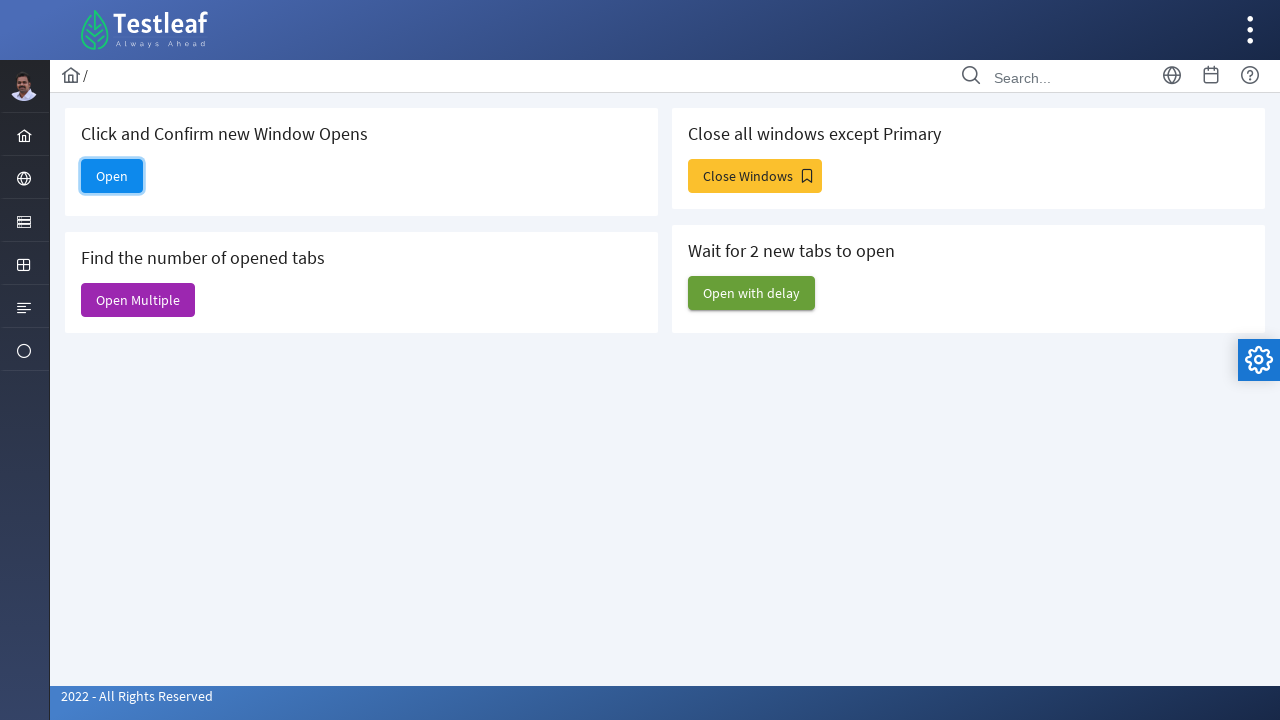

Closed the child window
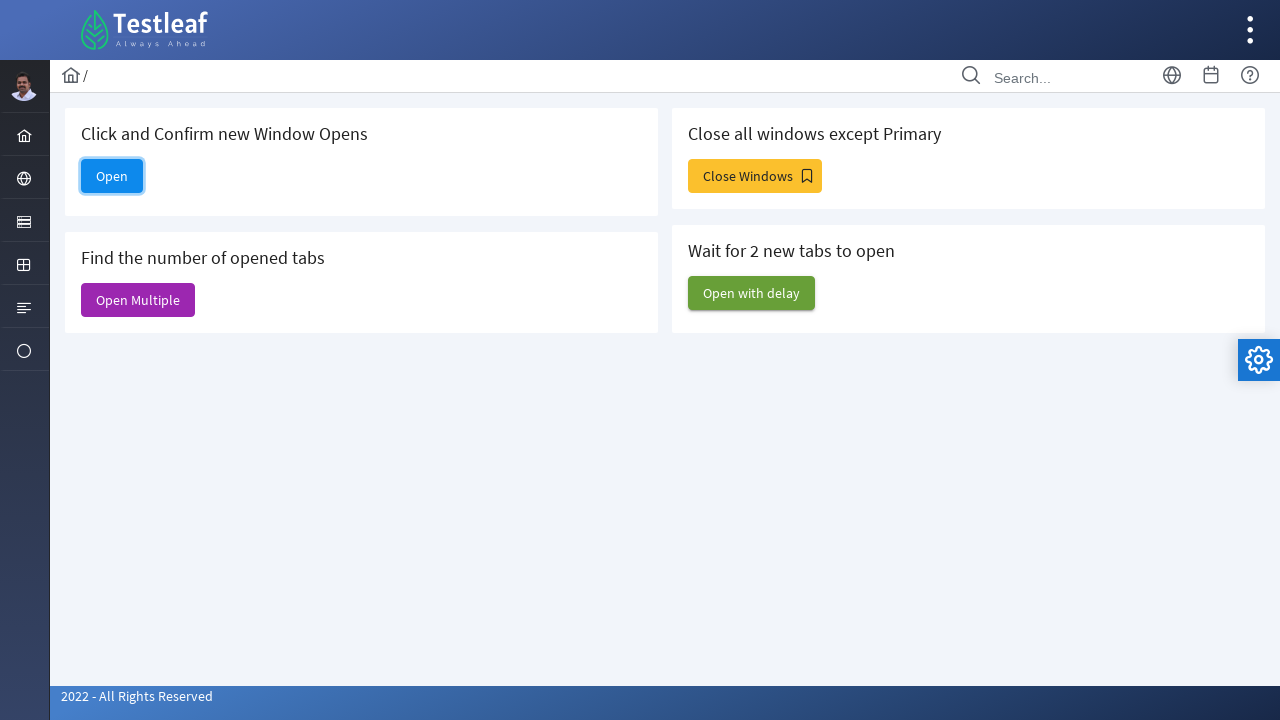

Parent window remains active with title: Window
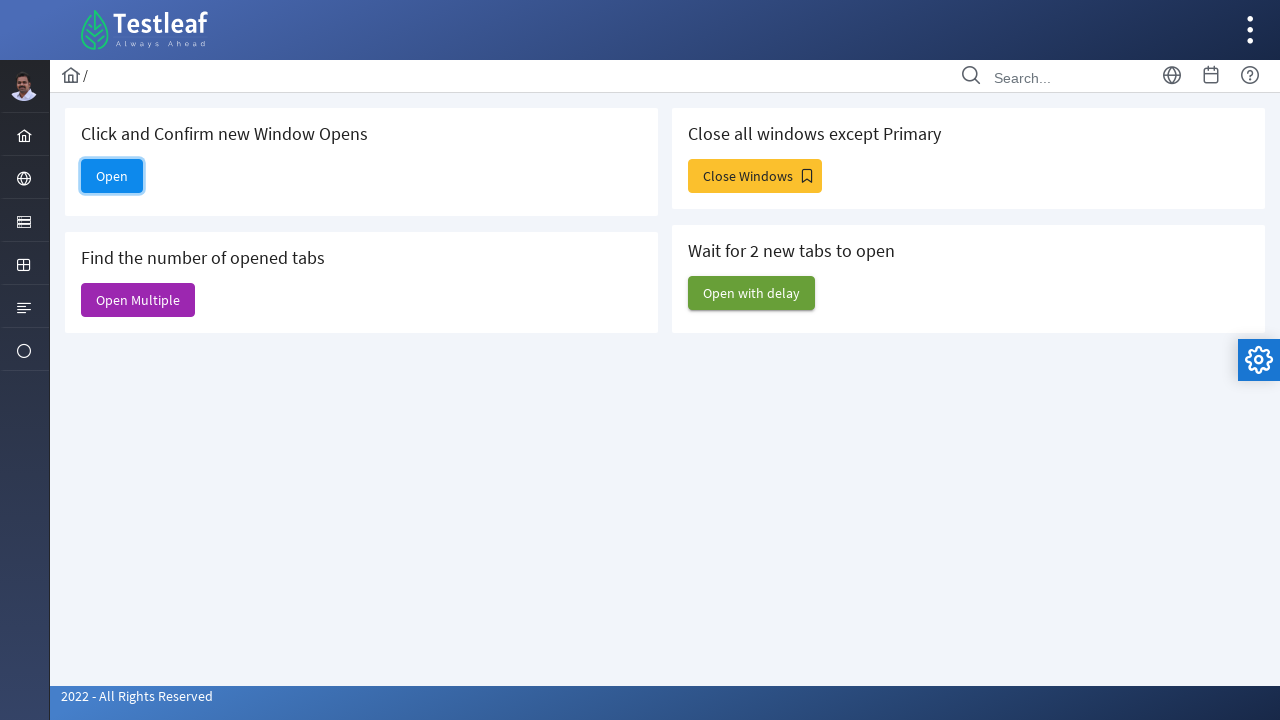

Clicked 'Close Windows' button to open multiple windows for closing at (755, 176) on xpath=//span[text()='Close Windows']/parent::button
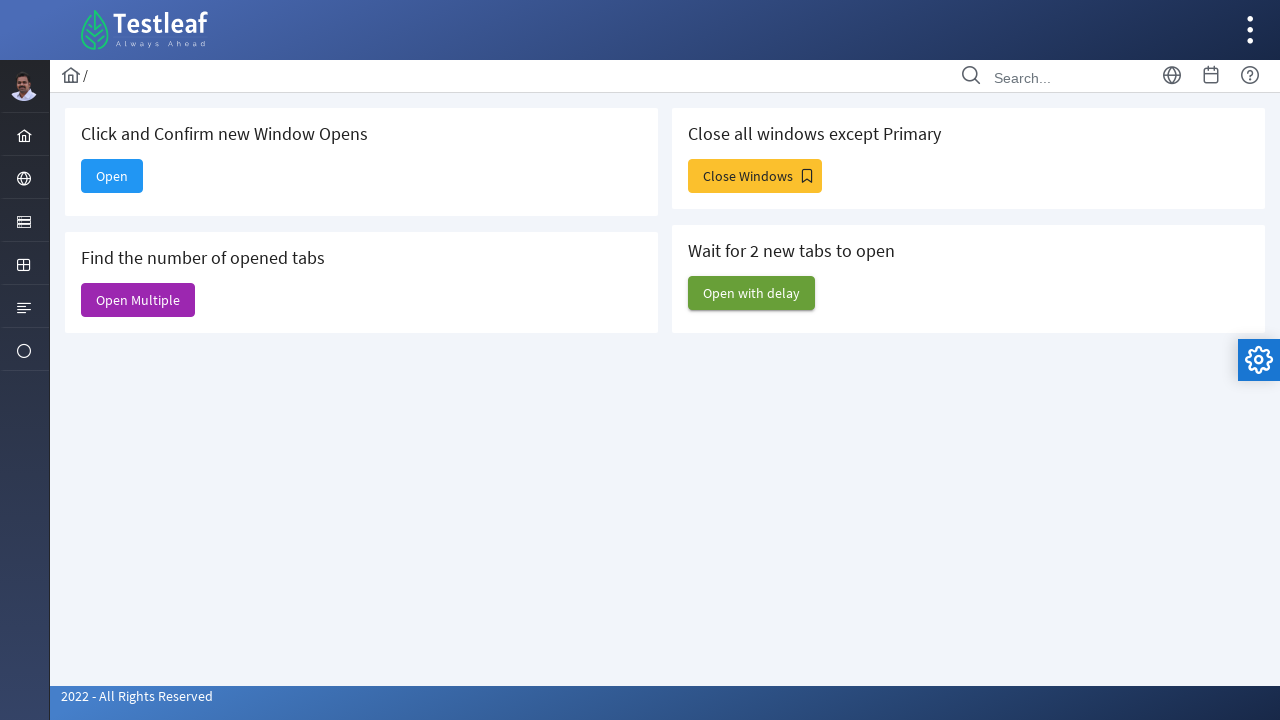

Waited for windows to open
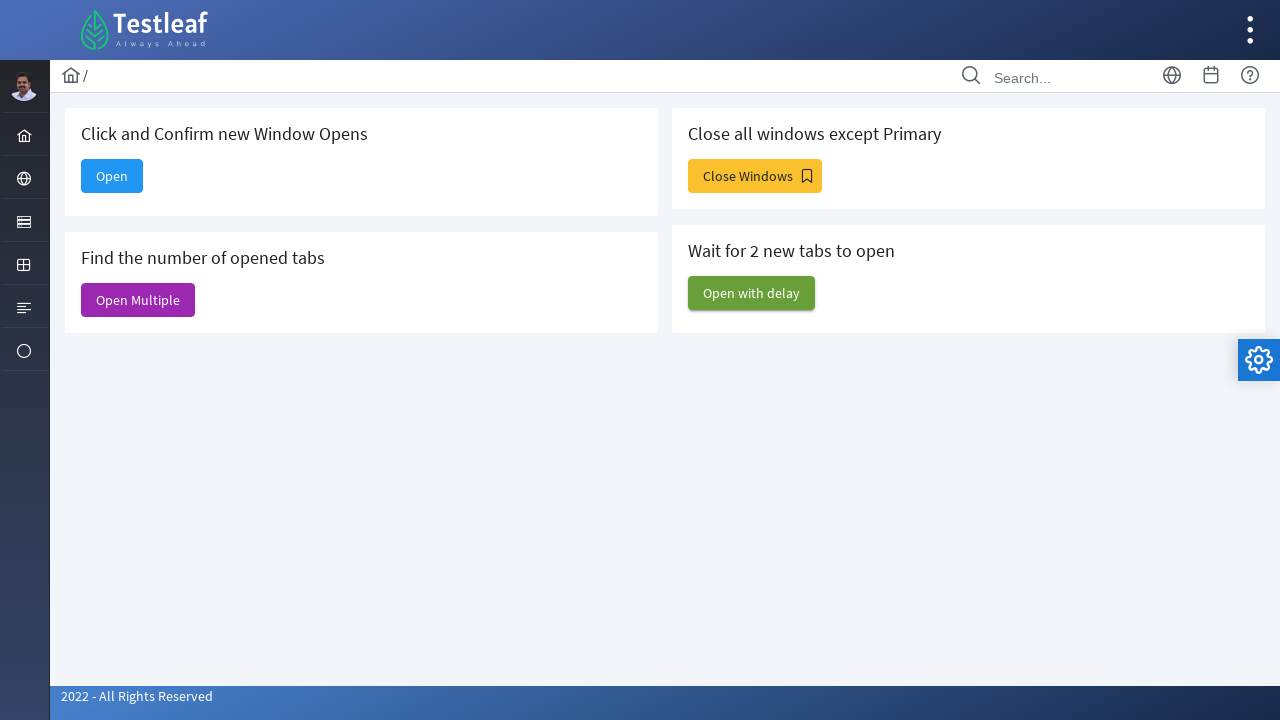

Retrieved all open pages: 7 window(s) opened
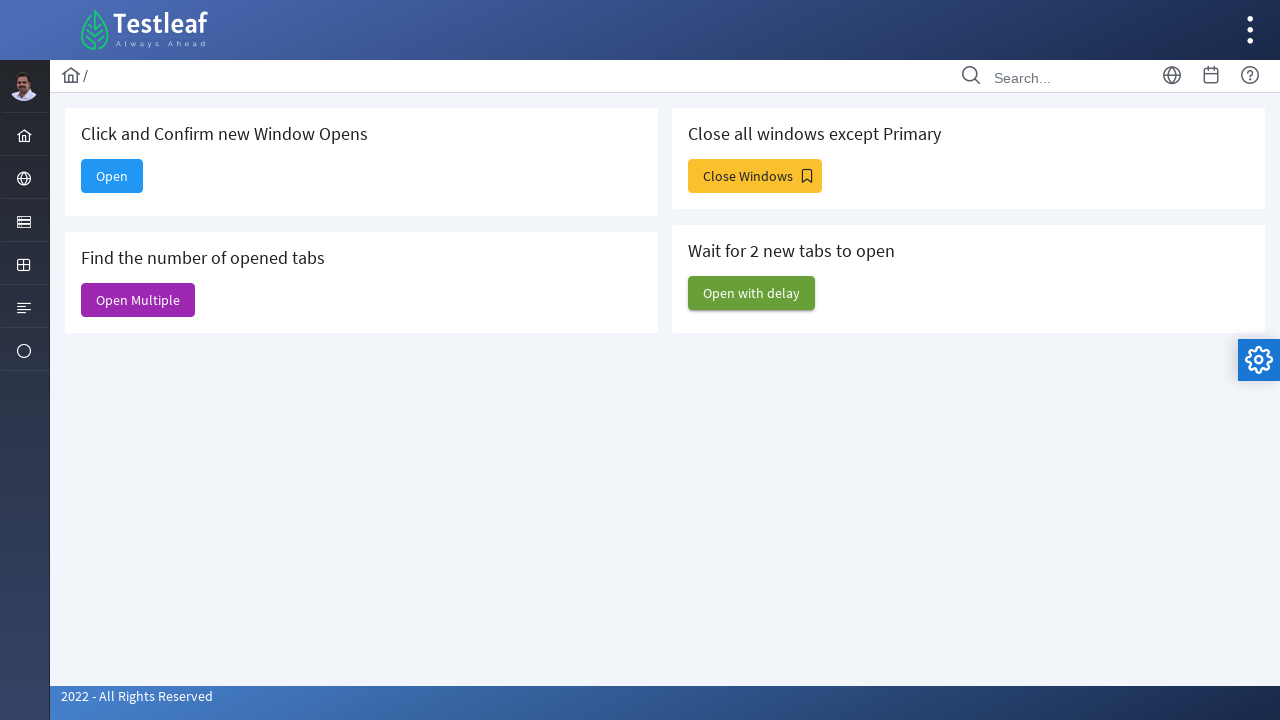

Closing child window 1 with title: Alert
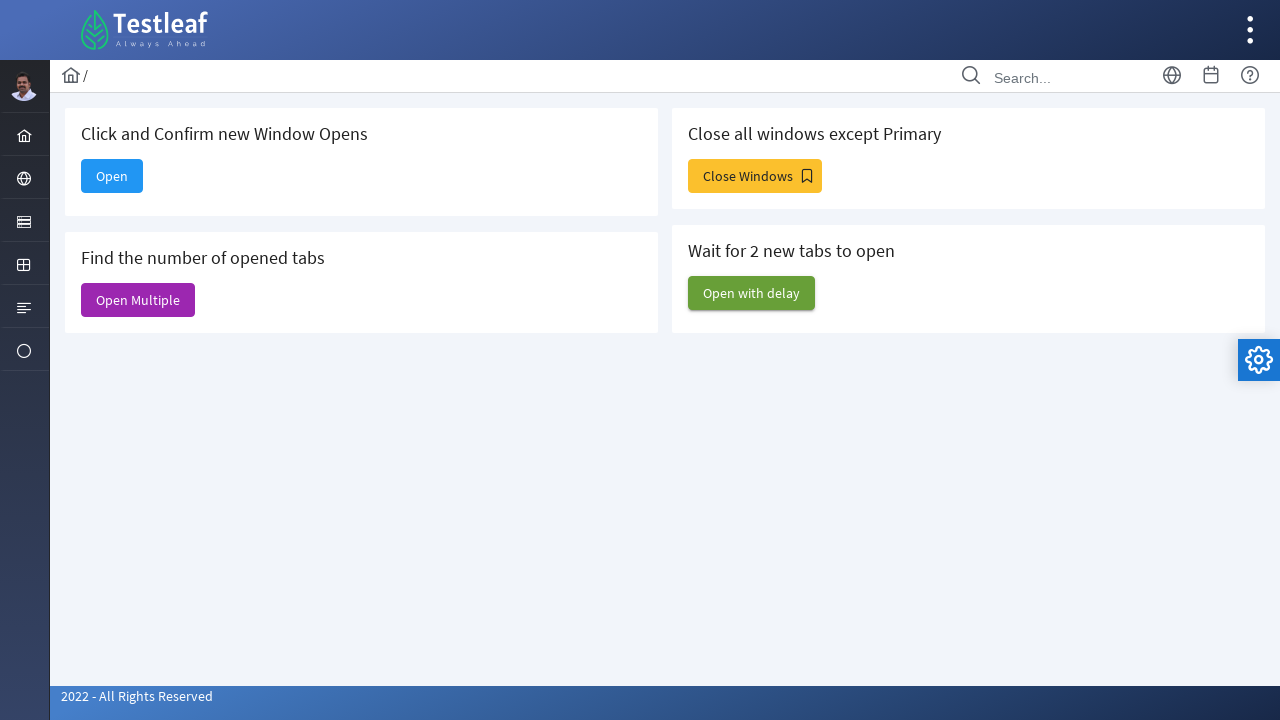

Child window 1 closed successfully
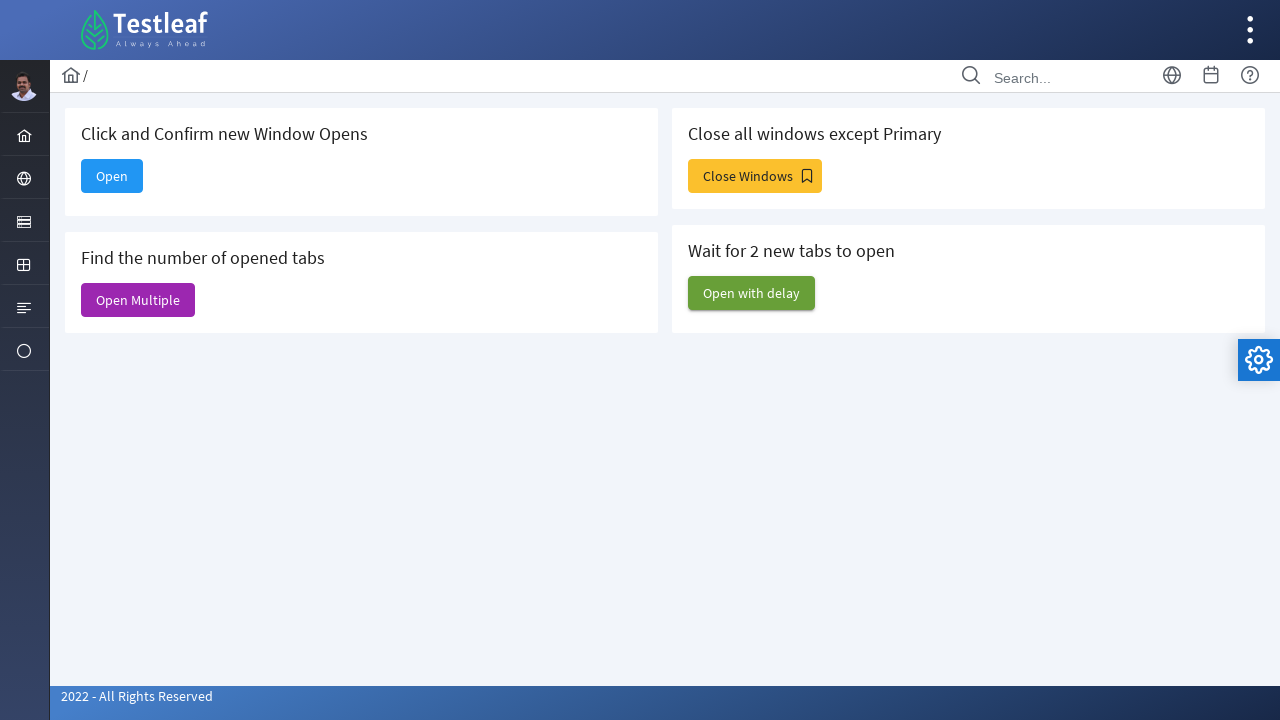

Closing child window 2 with title: Input Components
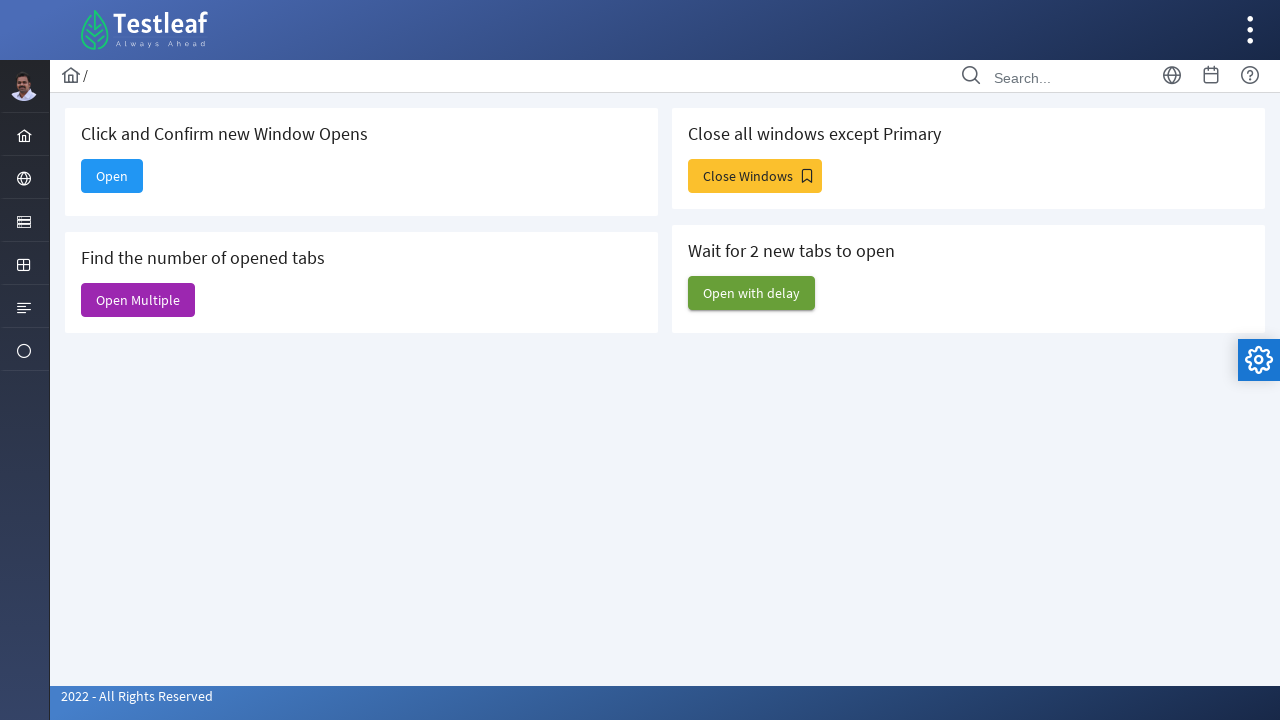

Child window 2 closed successfully
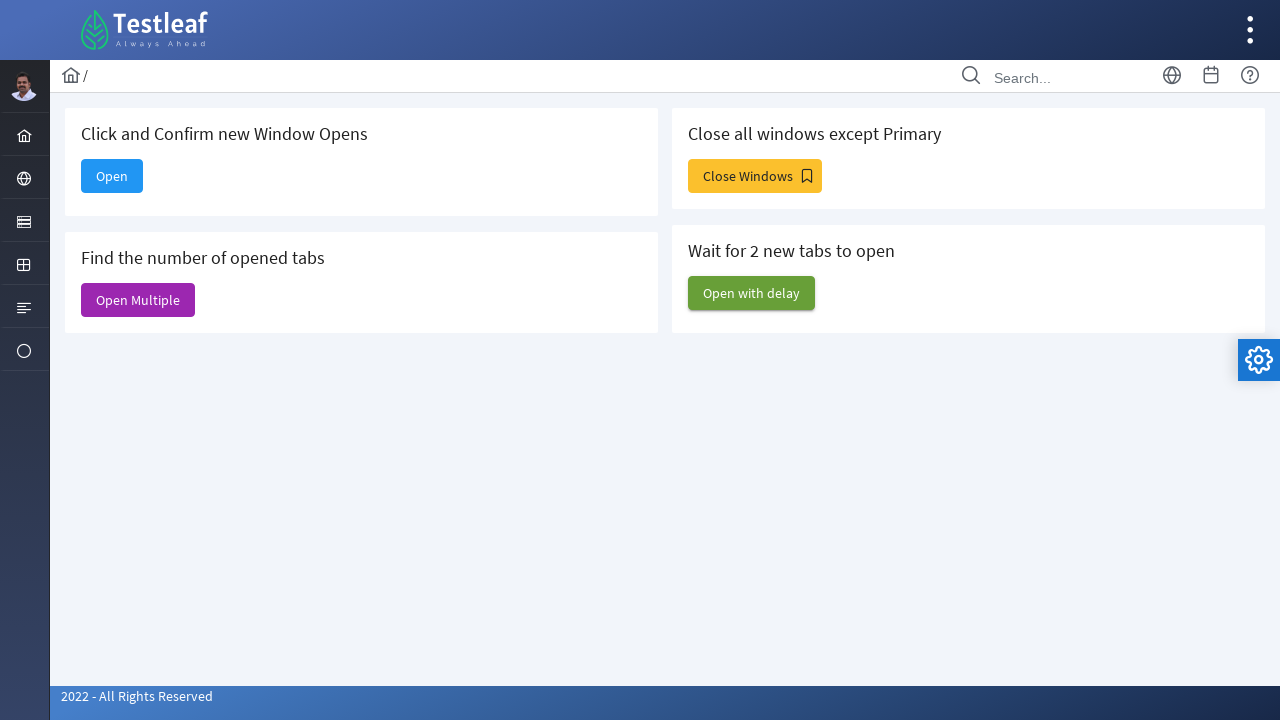

Closing child window 3 with title: Dashboard
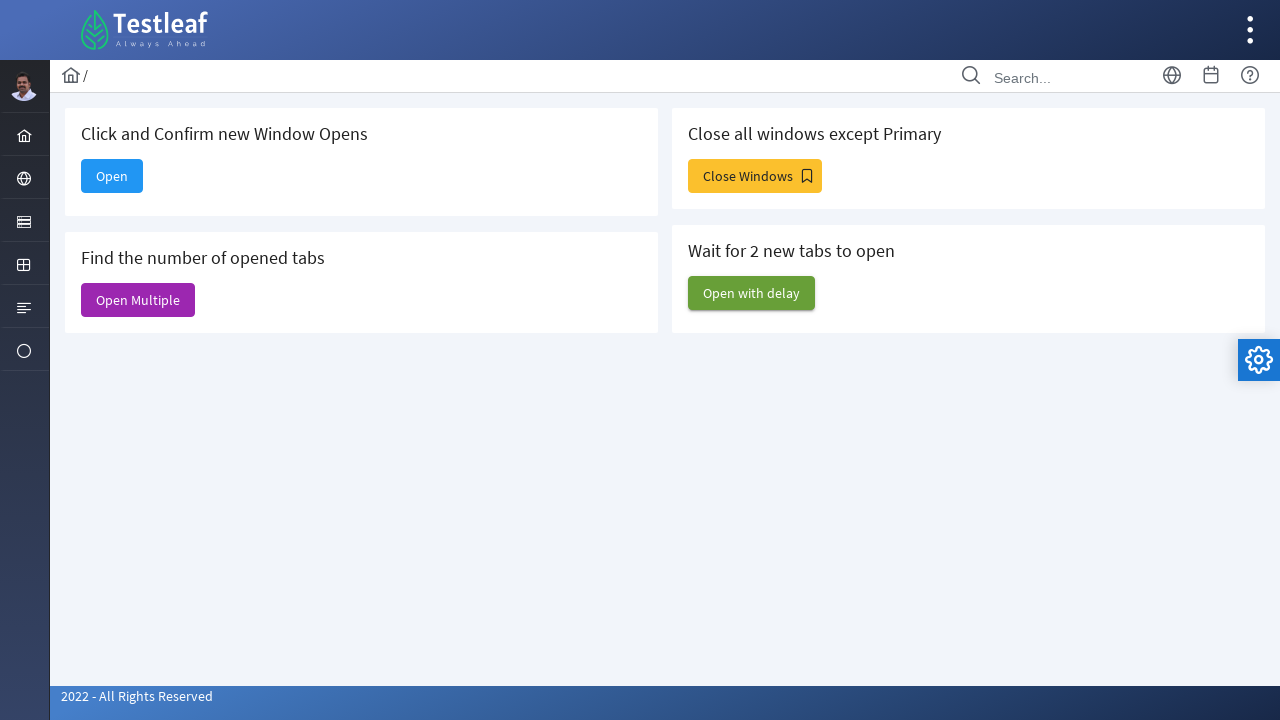

Child window 3 closed successfully
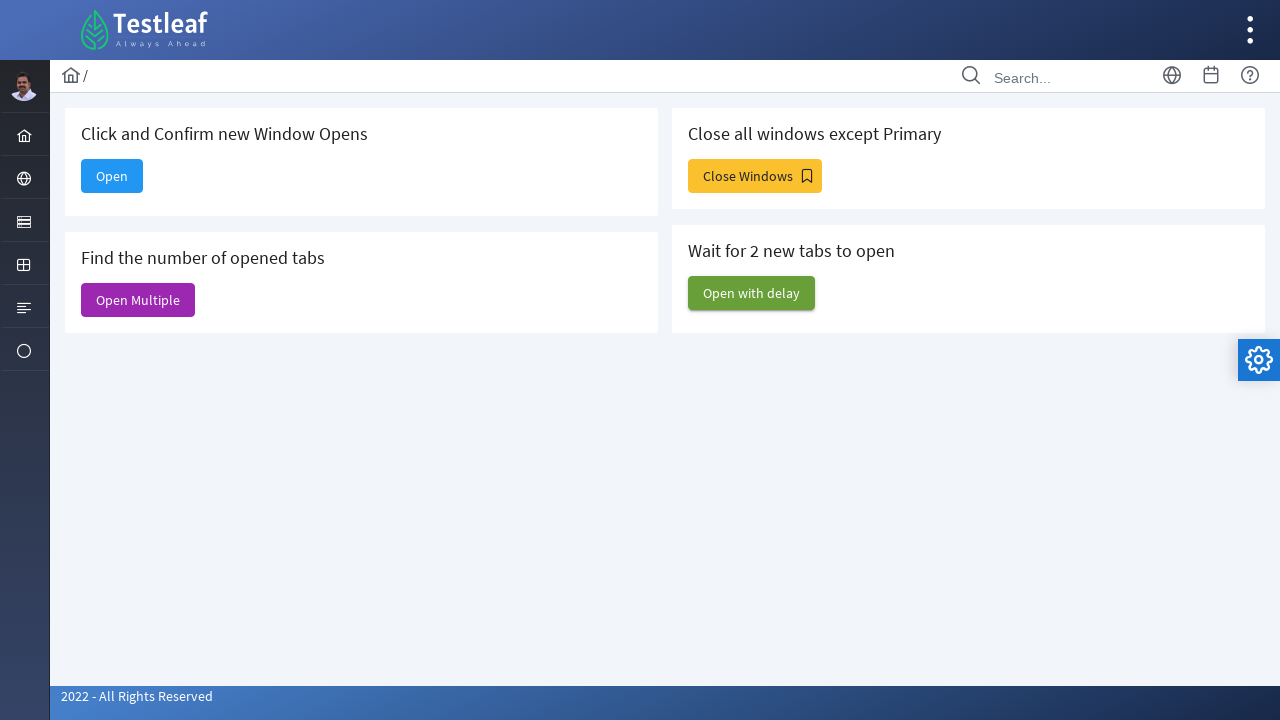

Closing child window 4 with title: Alert
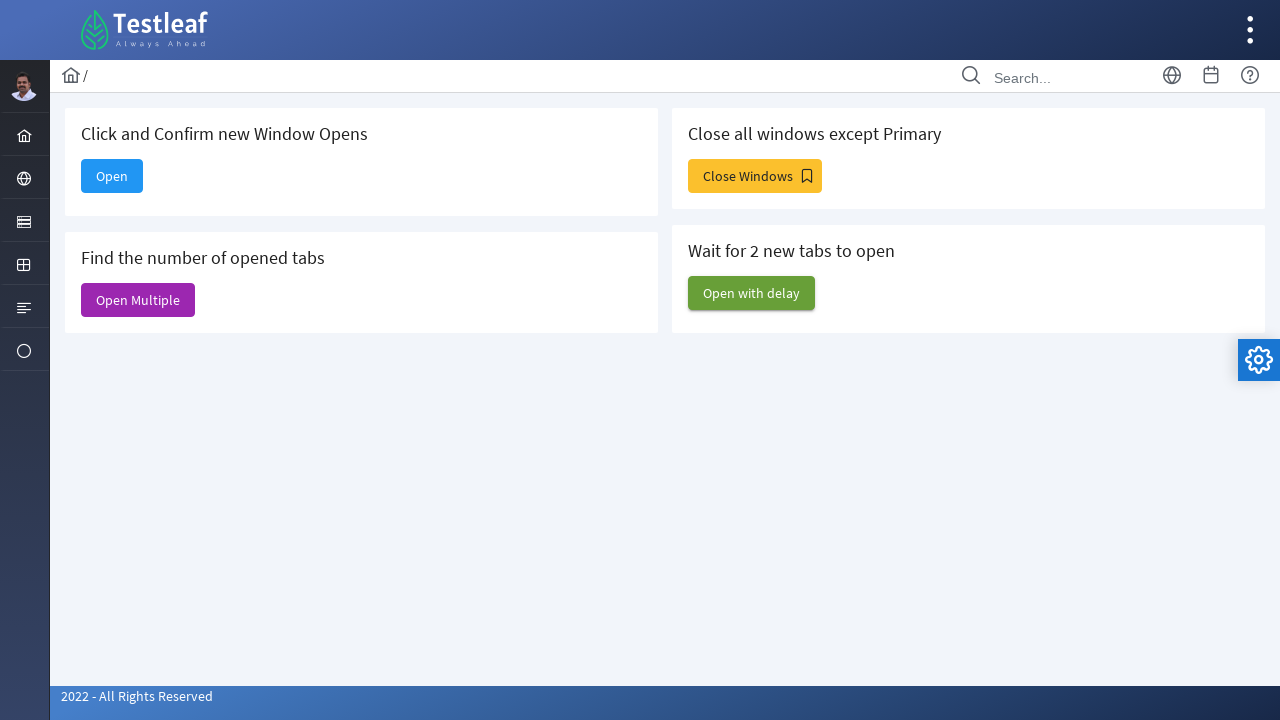

Child window 4 closed successfully
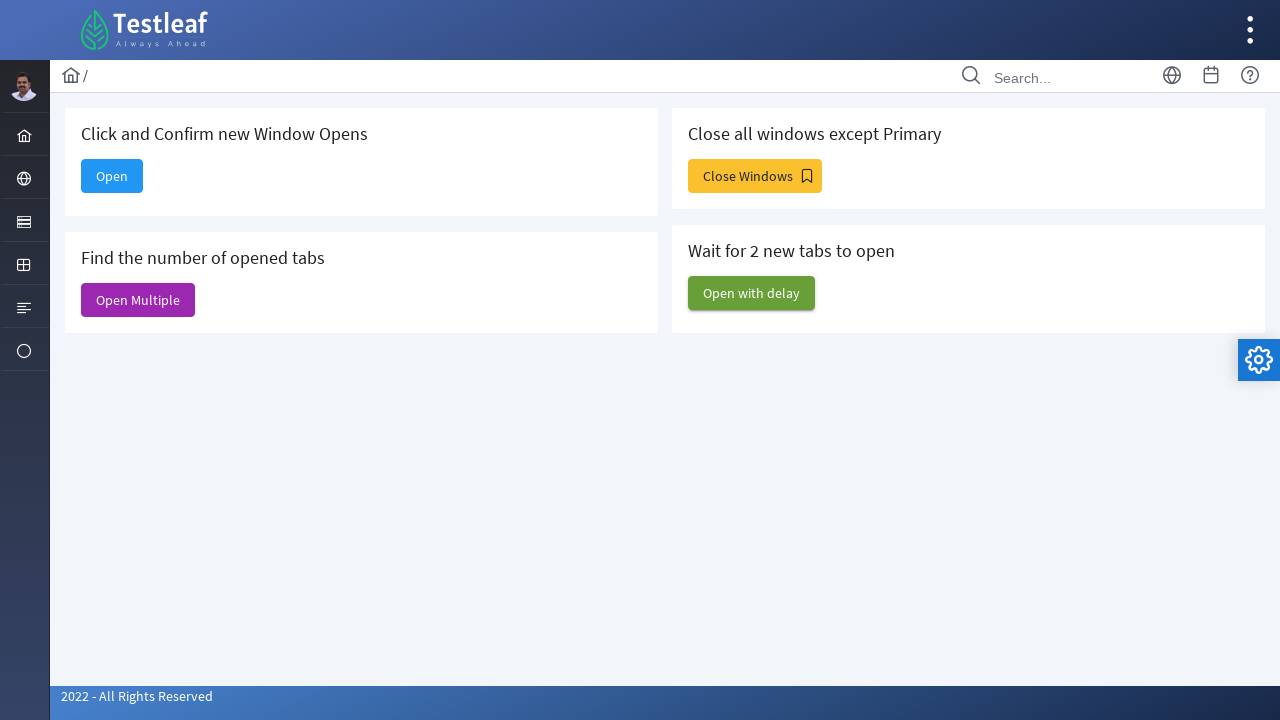

Closing child window 5 with title: Input Components
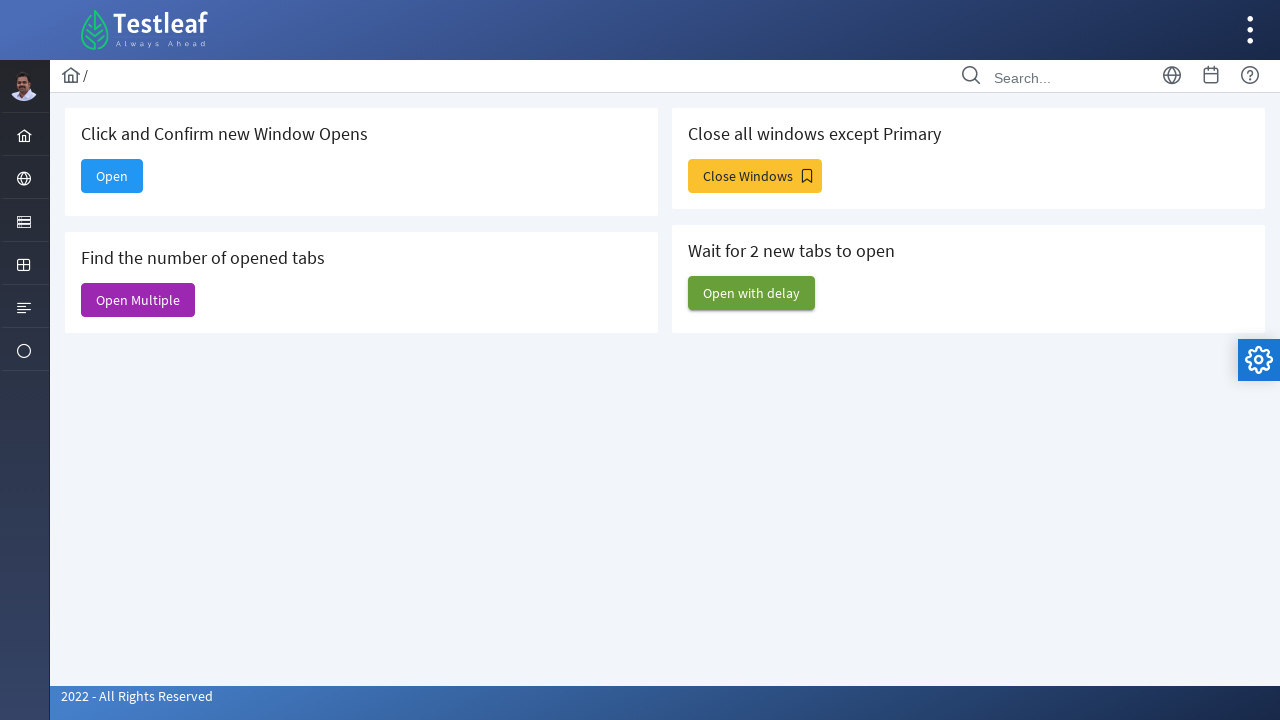

Child window 5 closed successfully
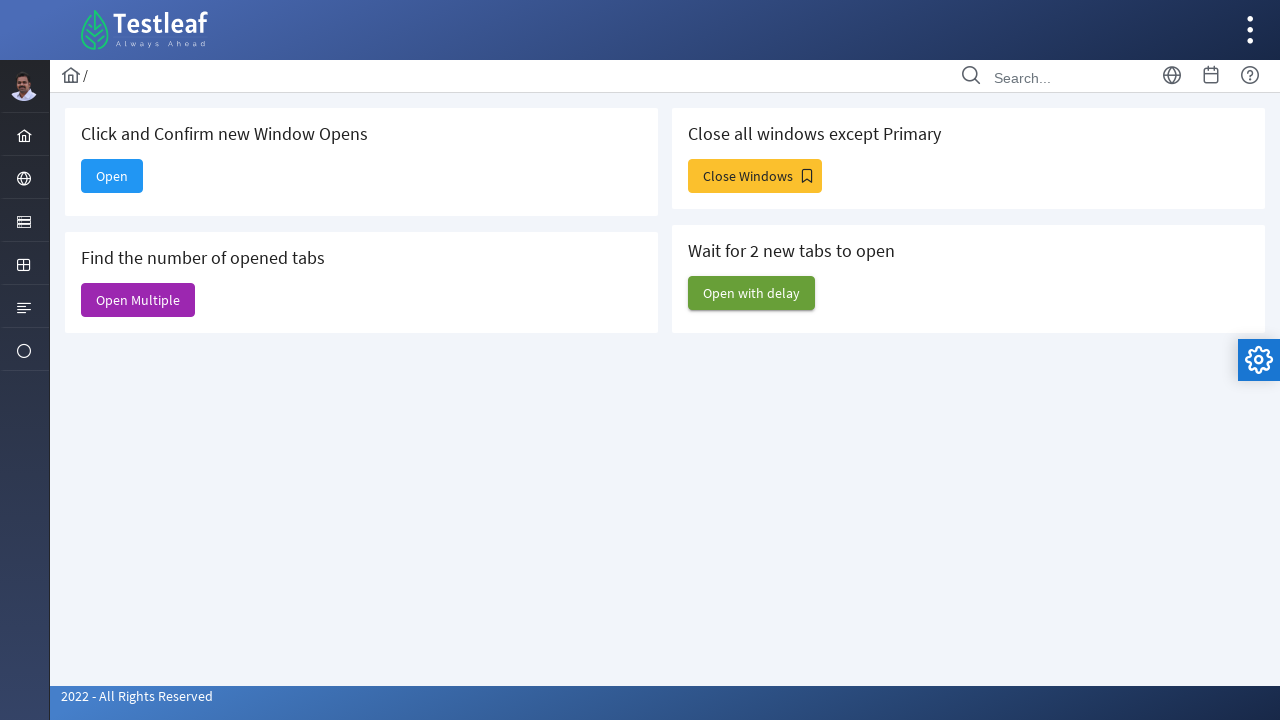

Closing child window 6 with title: Dashboard
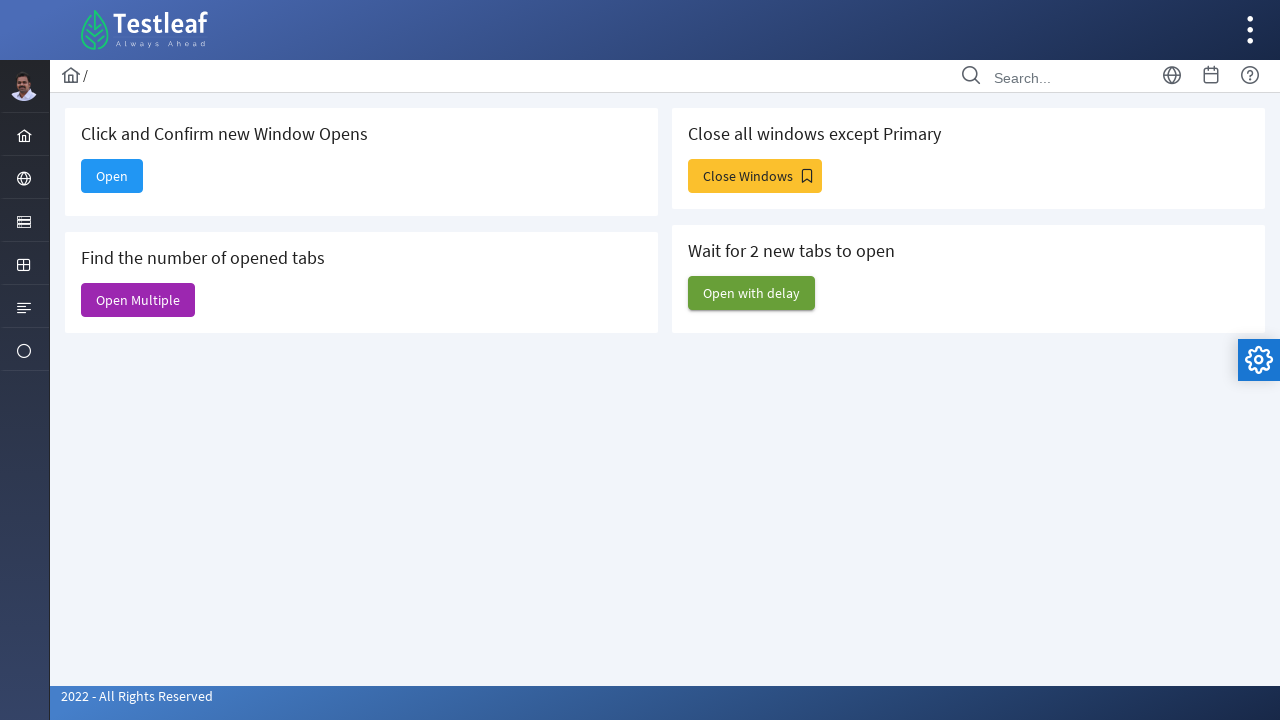

Child window 6 closed successfully
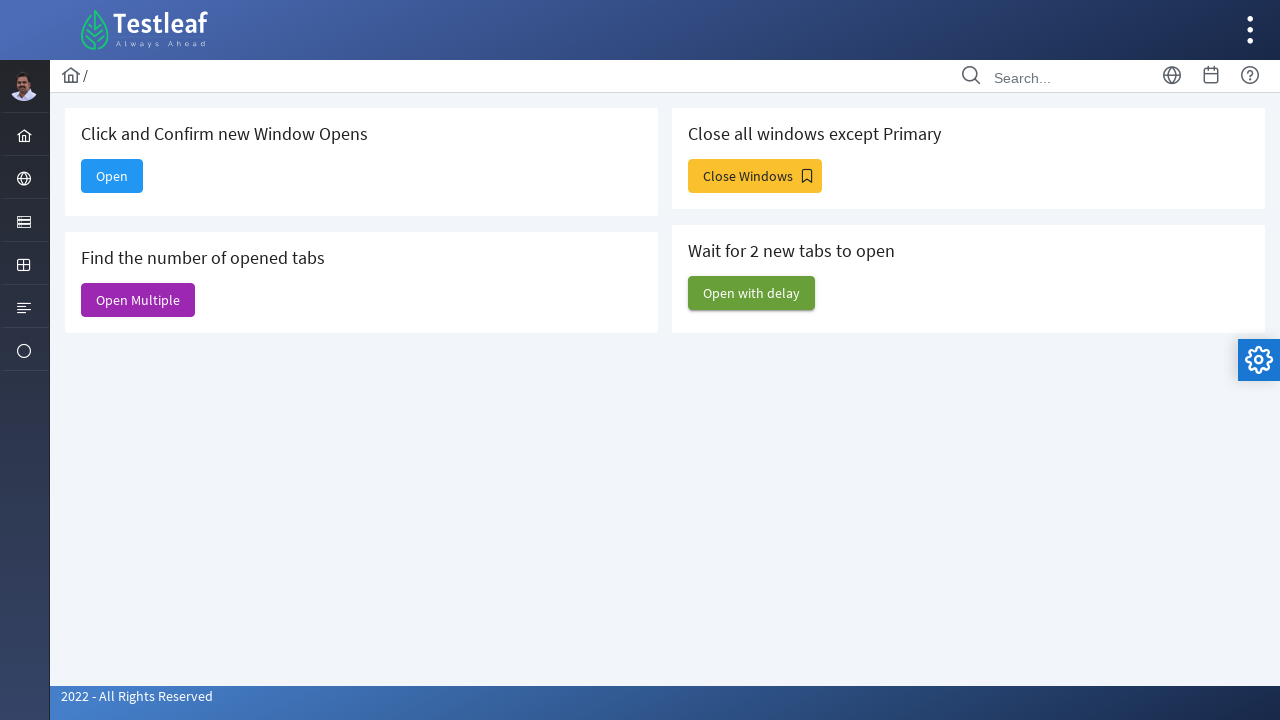

Clicked 'Open Multiple' button to open multiple tabs at (138, 300) on xpath=//span[text()='Open Multiple']
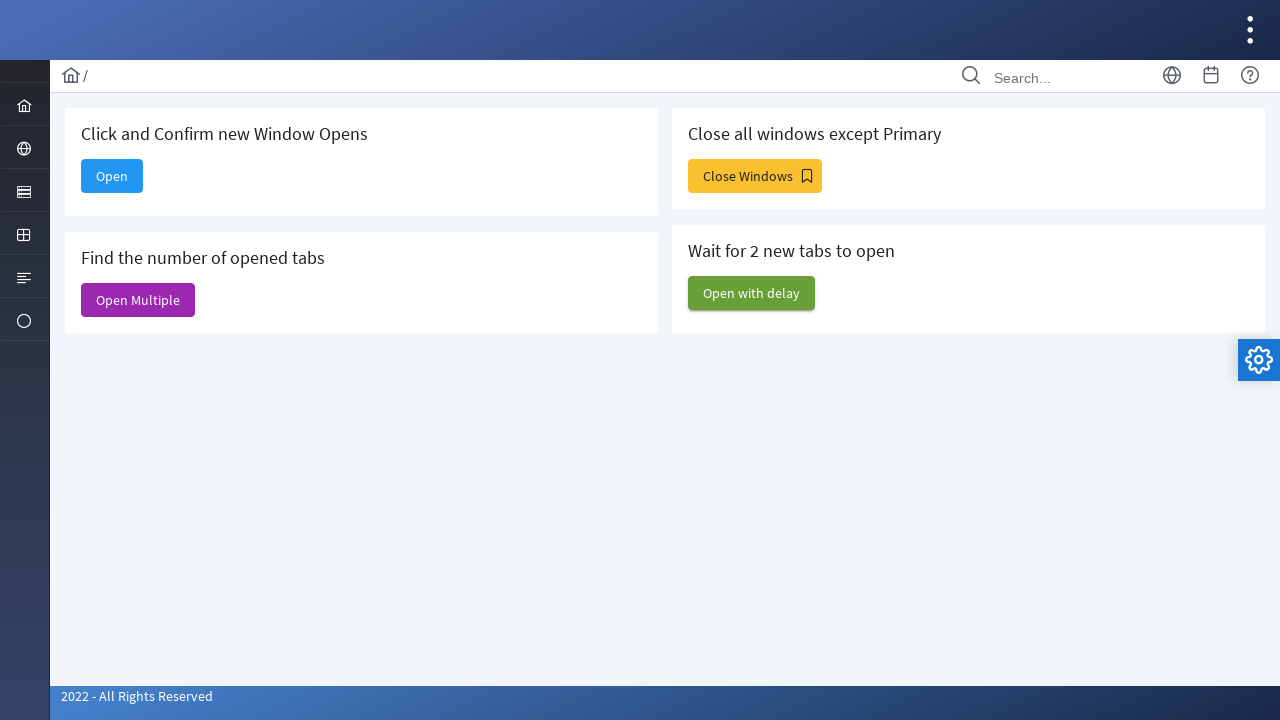

Waited for multiple tabs to open
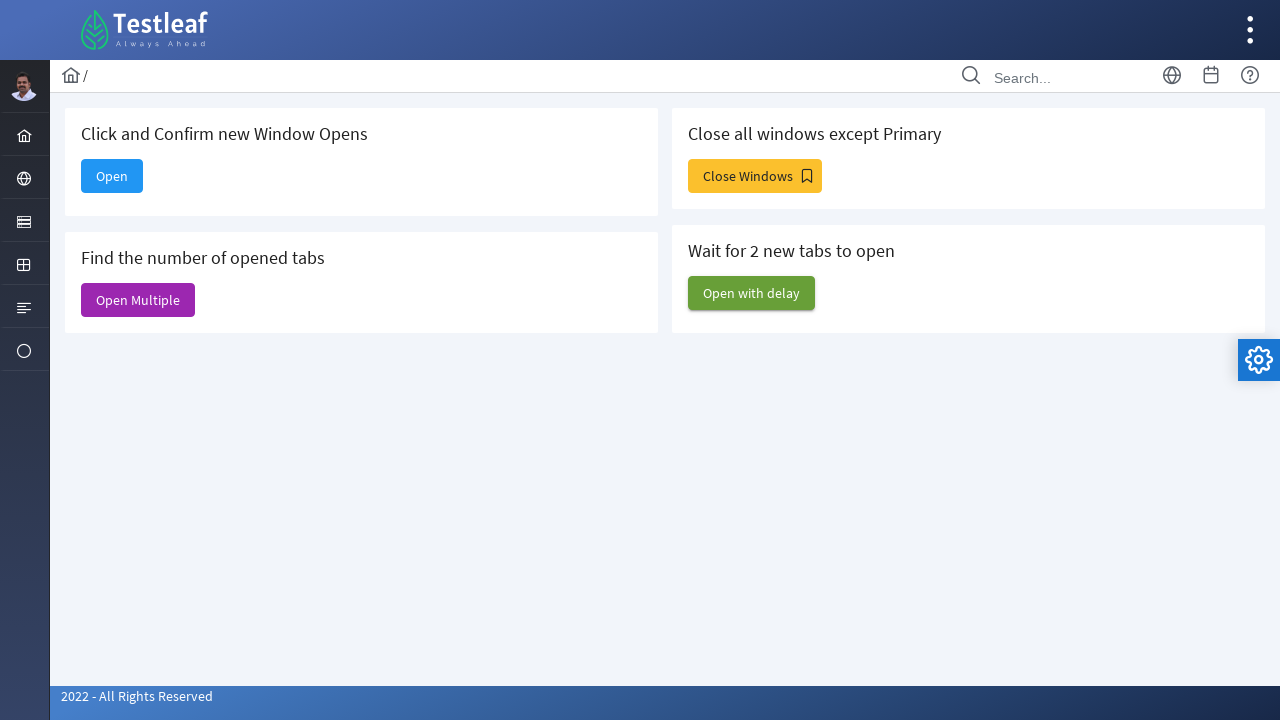

Retrieved all open tabs: 3 tab(s) opened
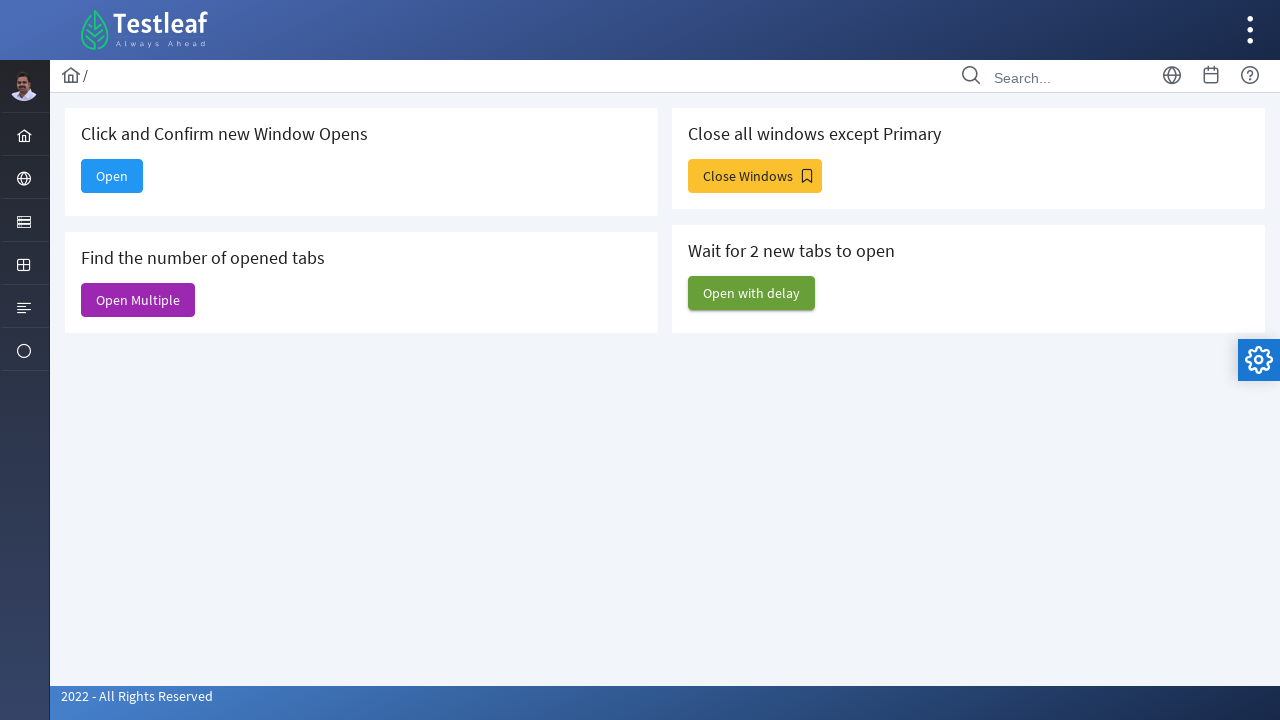

Closing new tab 1
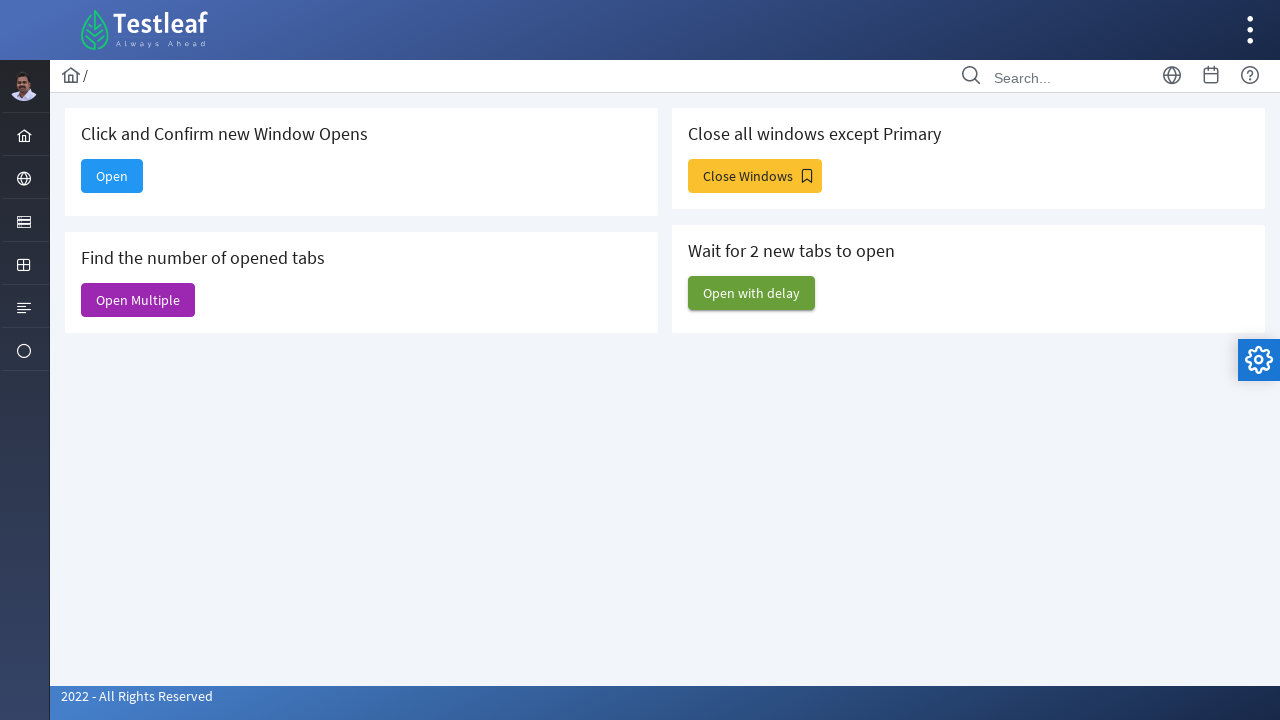

New tab 1 closed successfully
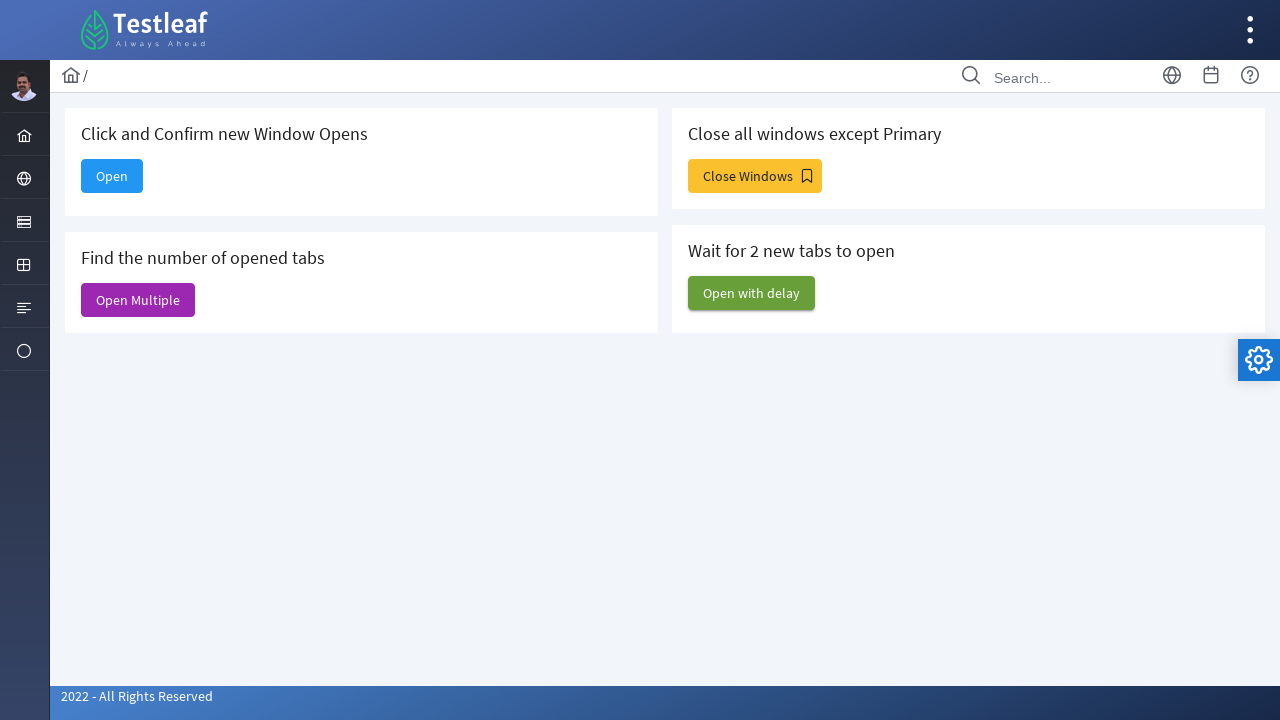

Closing new tab 2
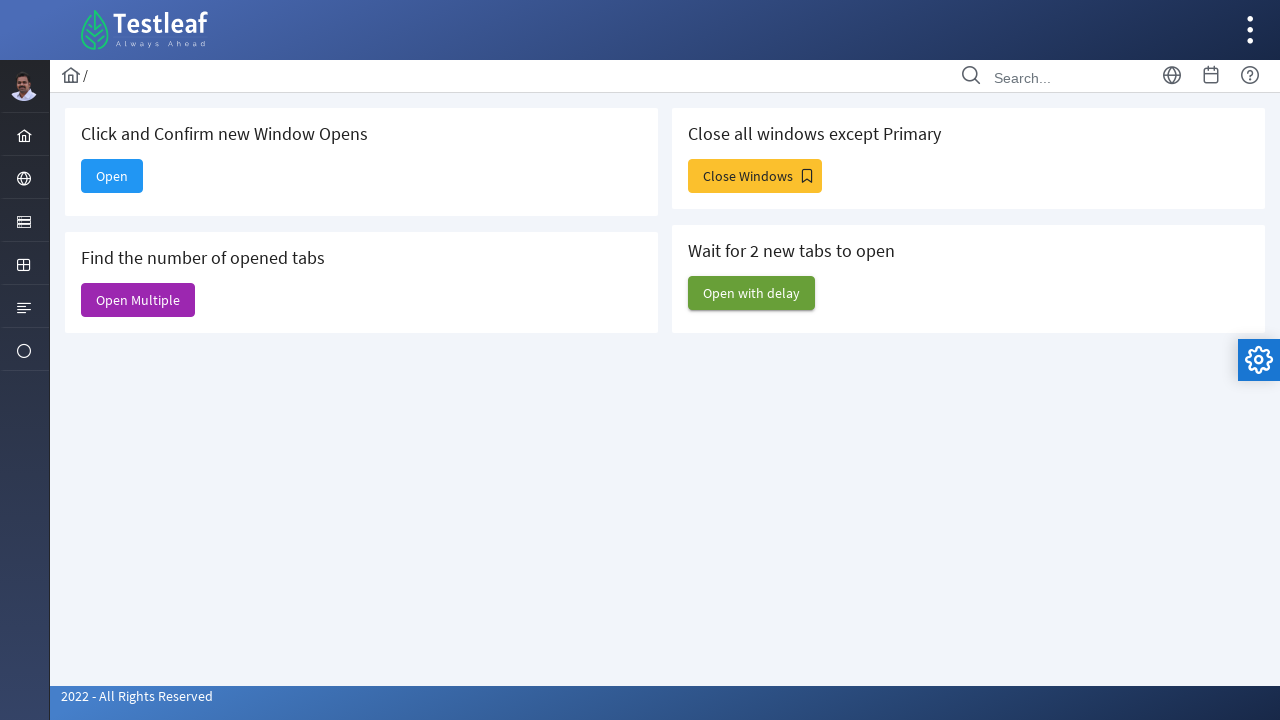

New tab 2 closed successfully
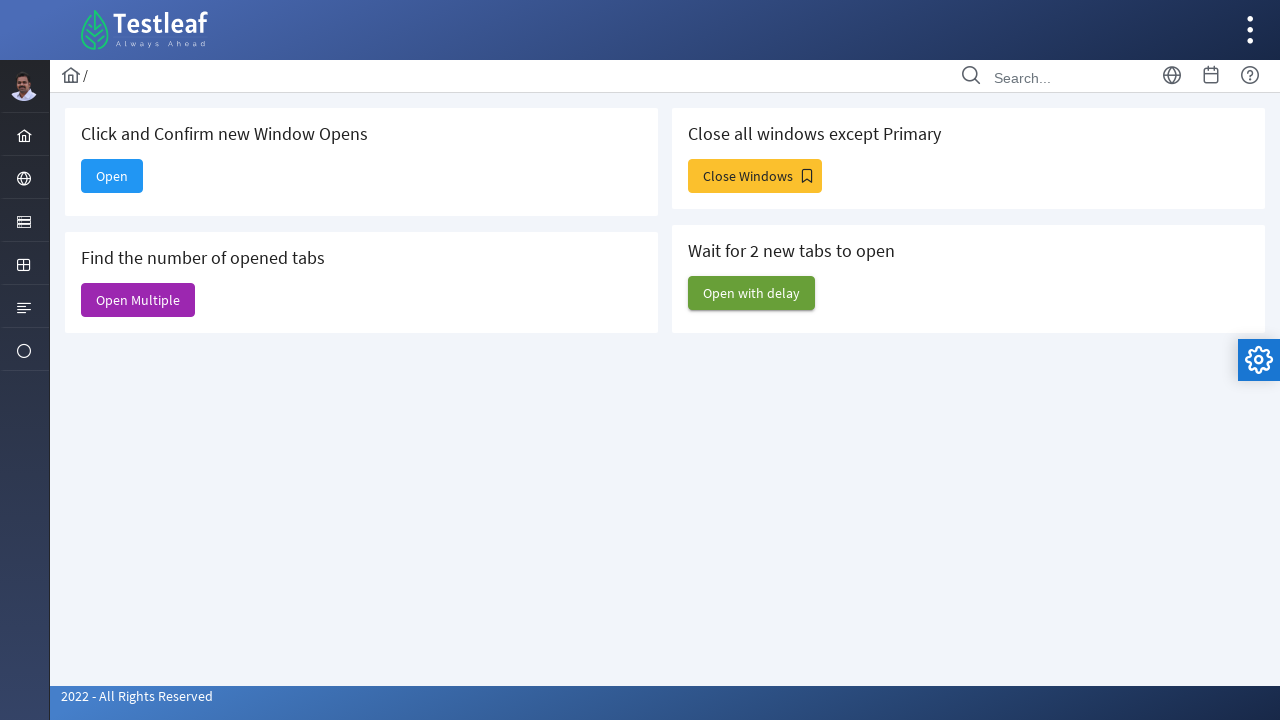

Clicked 'Open with delay' button to open windows with delay at (752, 293) on xpath=//span[text()='Open with delay']/parent::button
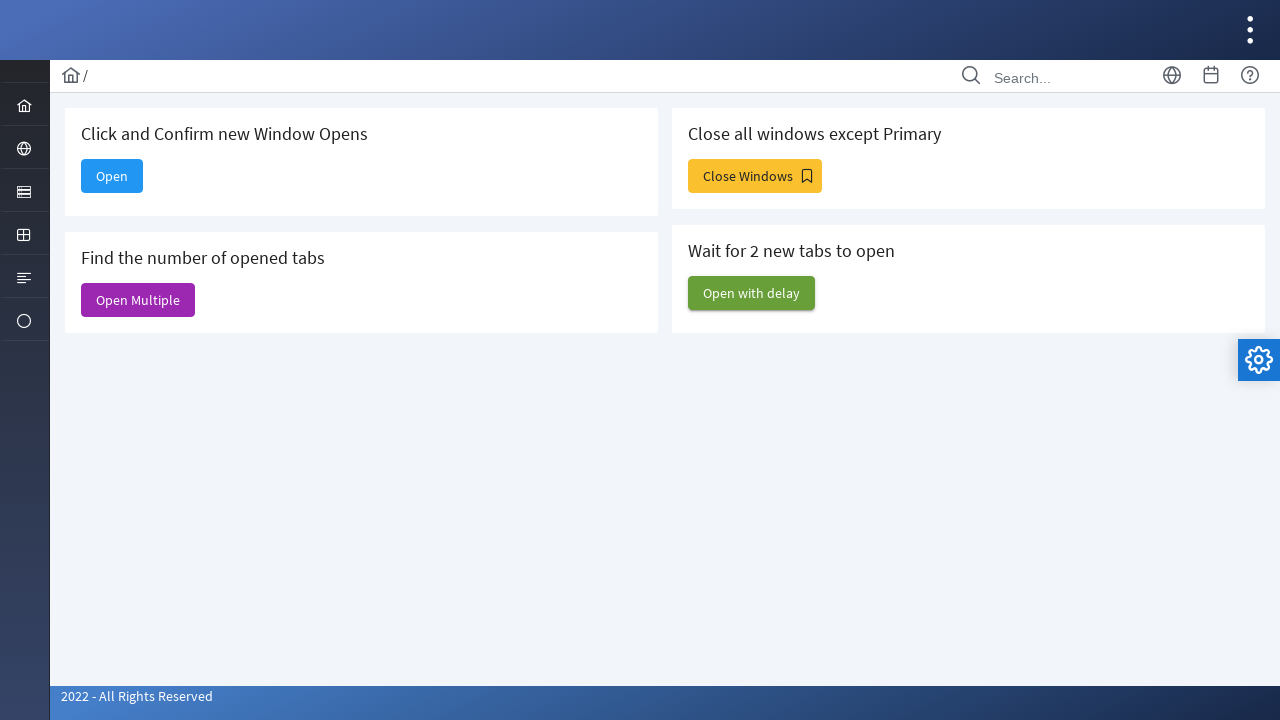

Waited for delayed windows to open
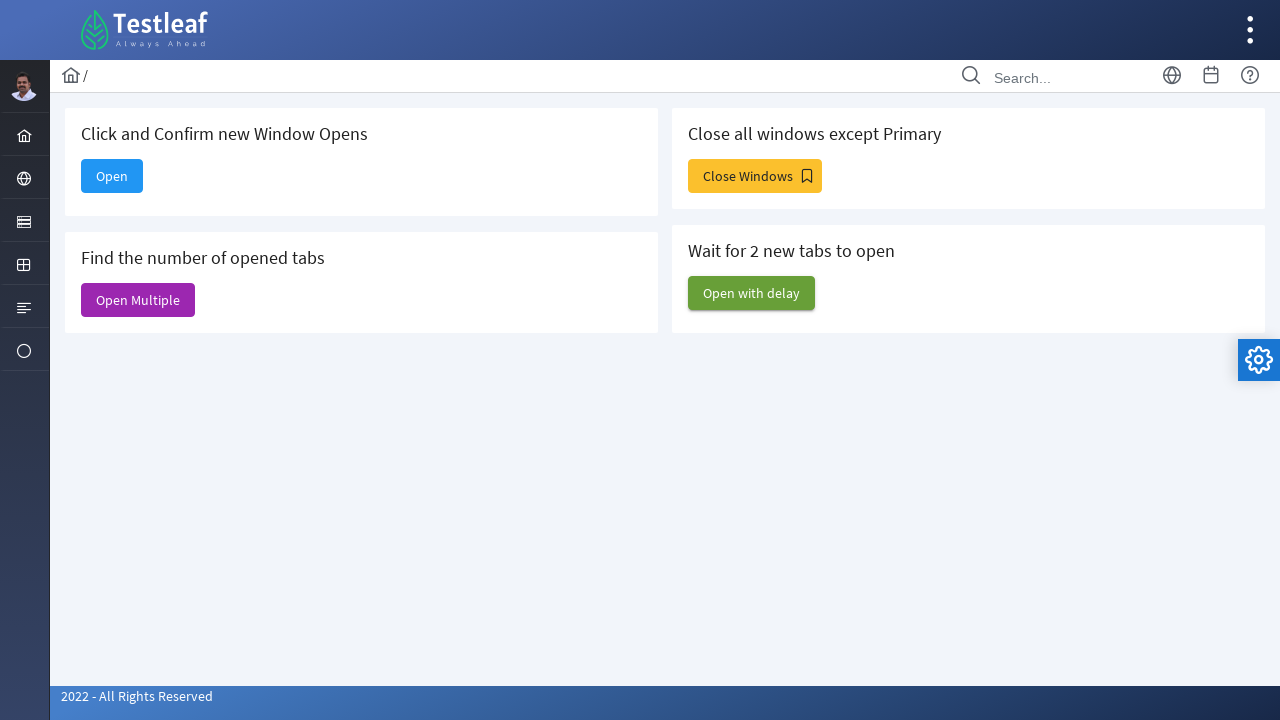

Retrieved all open tabs after delay: 3 tab(s) opened
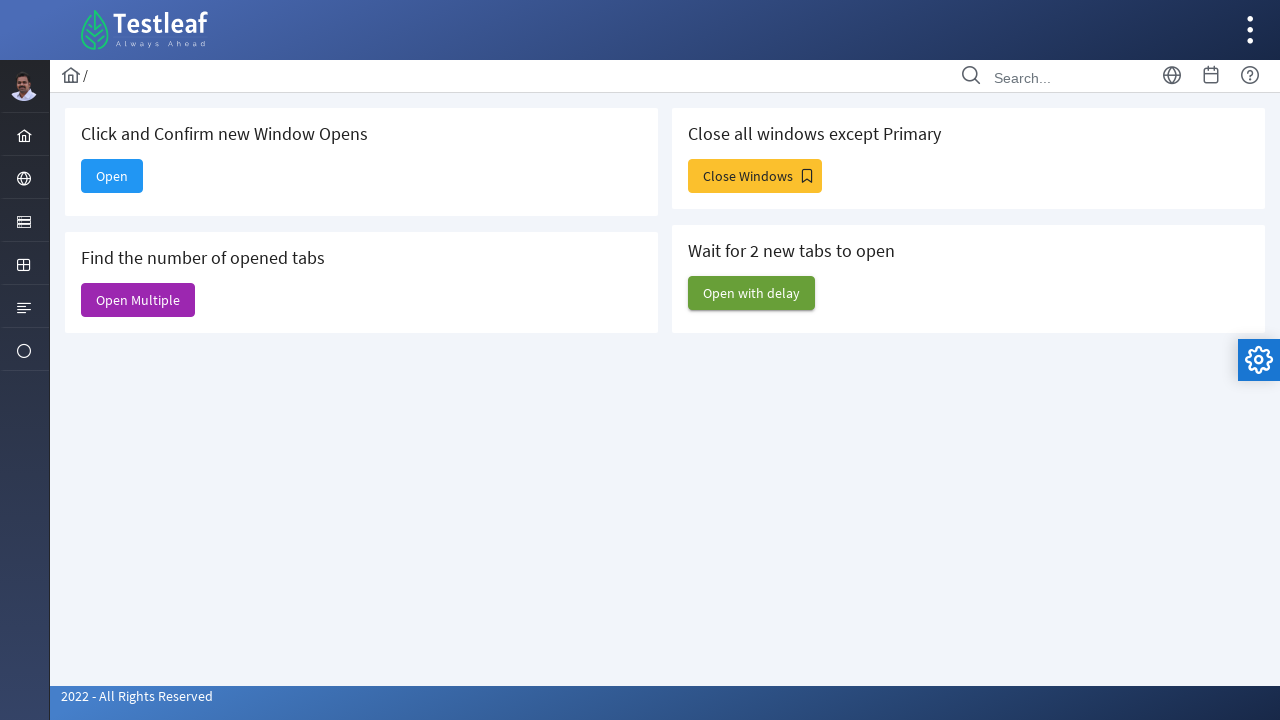

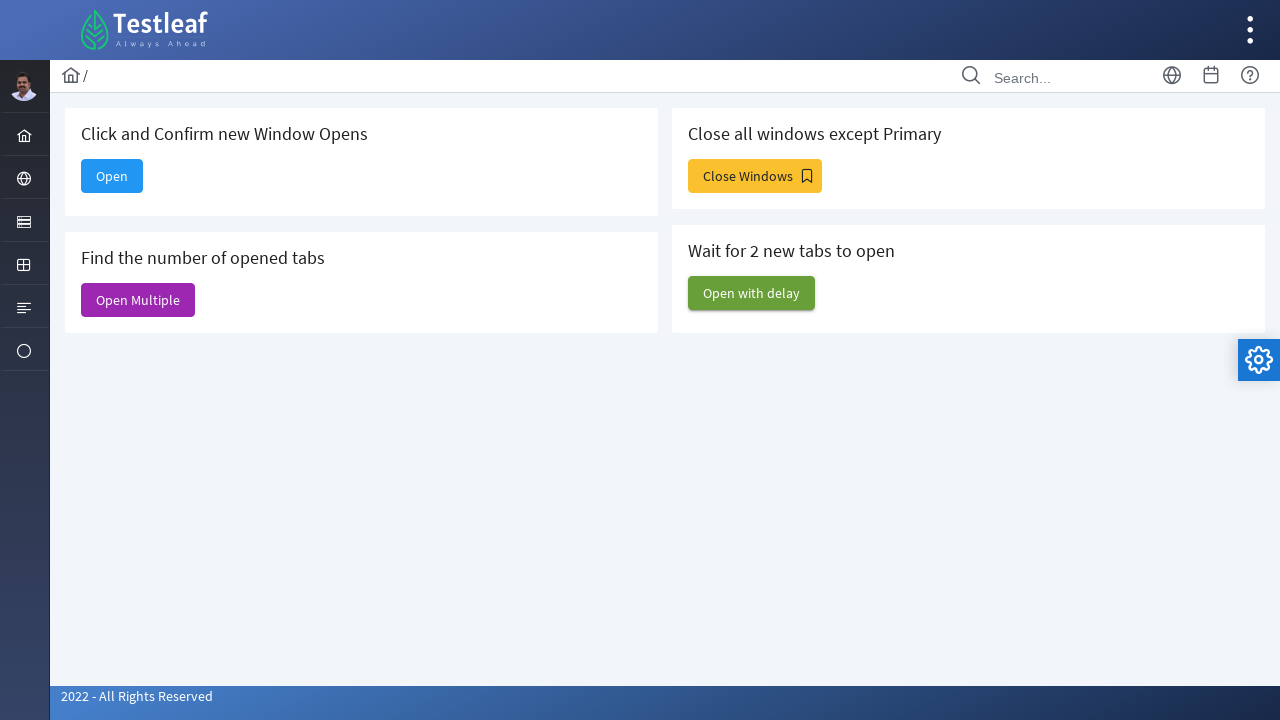